Opens the OrangeHRM demo website and maximizes the browser window

Starting URL: https://opensource-demo.orangehrmlive.com/

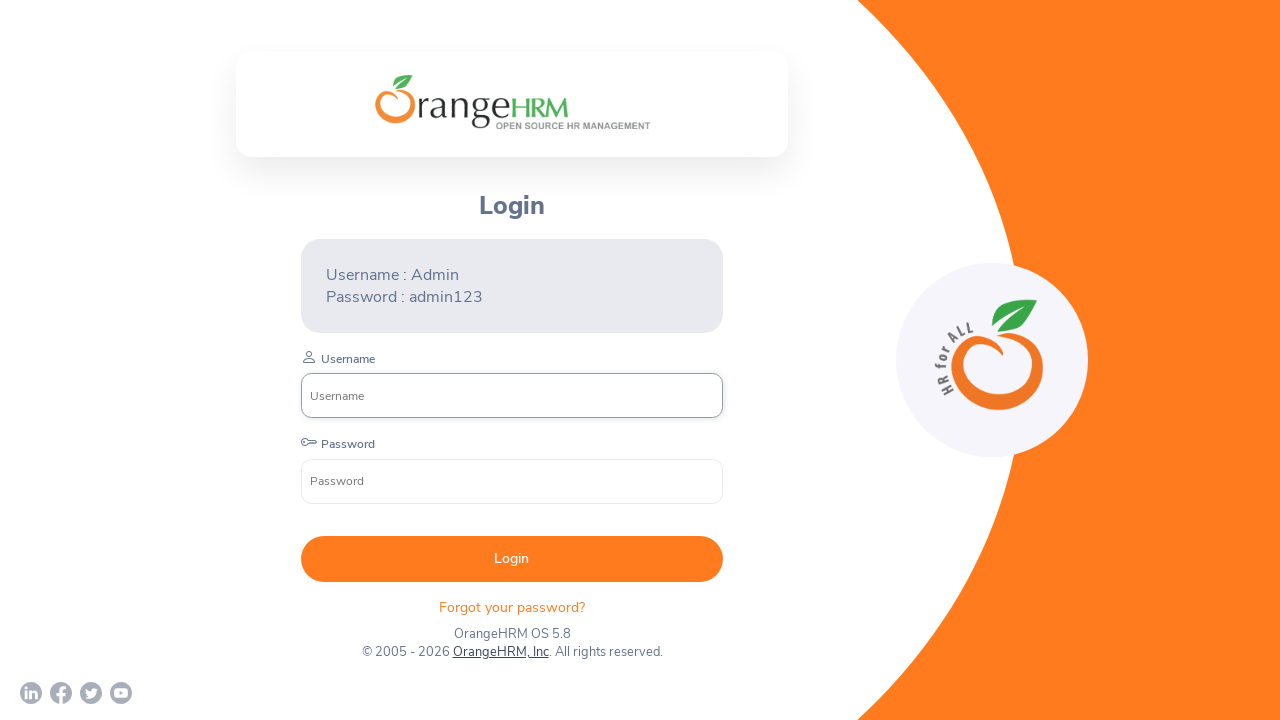

OrangeHRM demo website loaded successfully
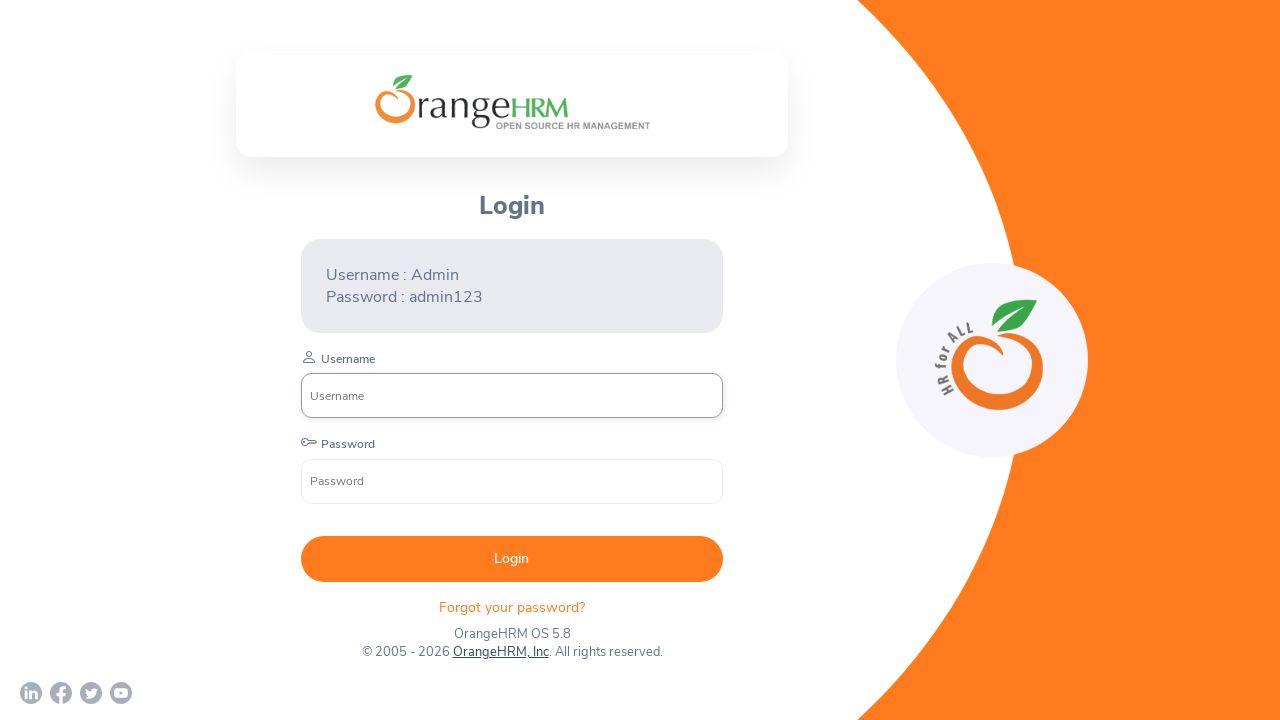

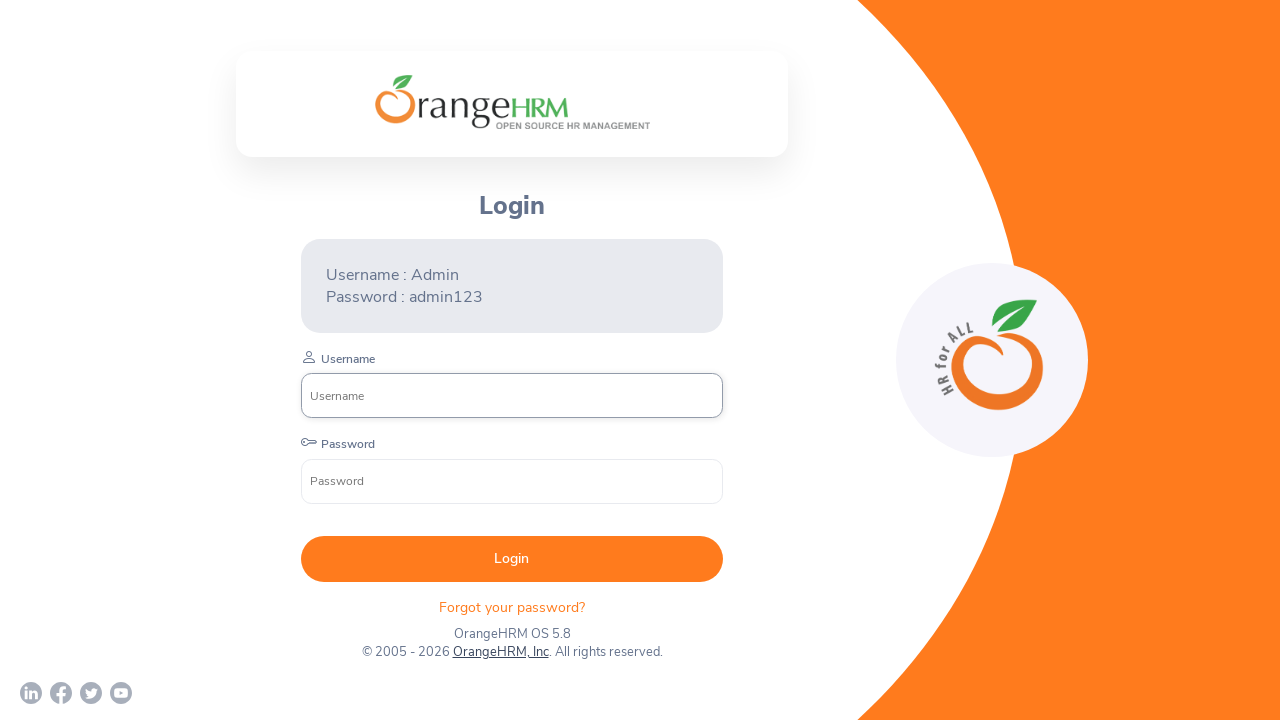